Verifies that clicking Enable button enables the input field

Starting URL: https://the-internet.herokuapp.com/dynamic_controls

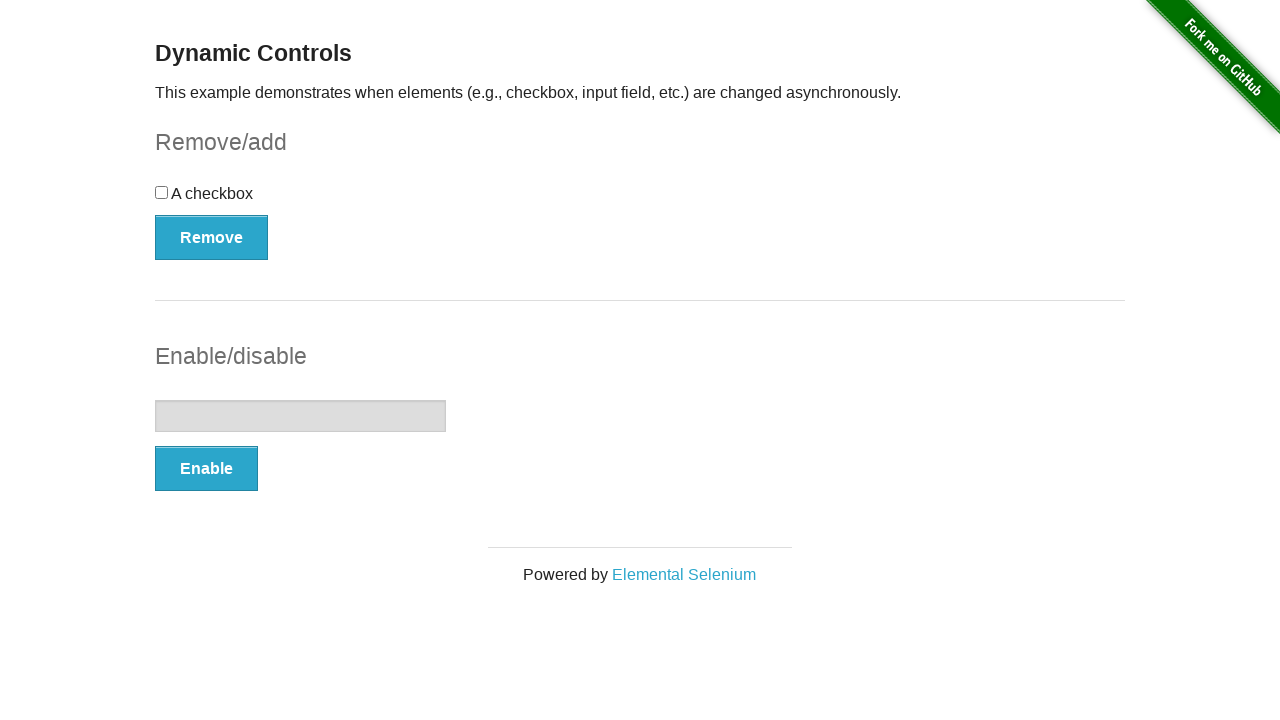

Navigated to dynamic controls page
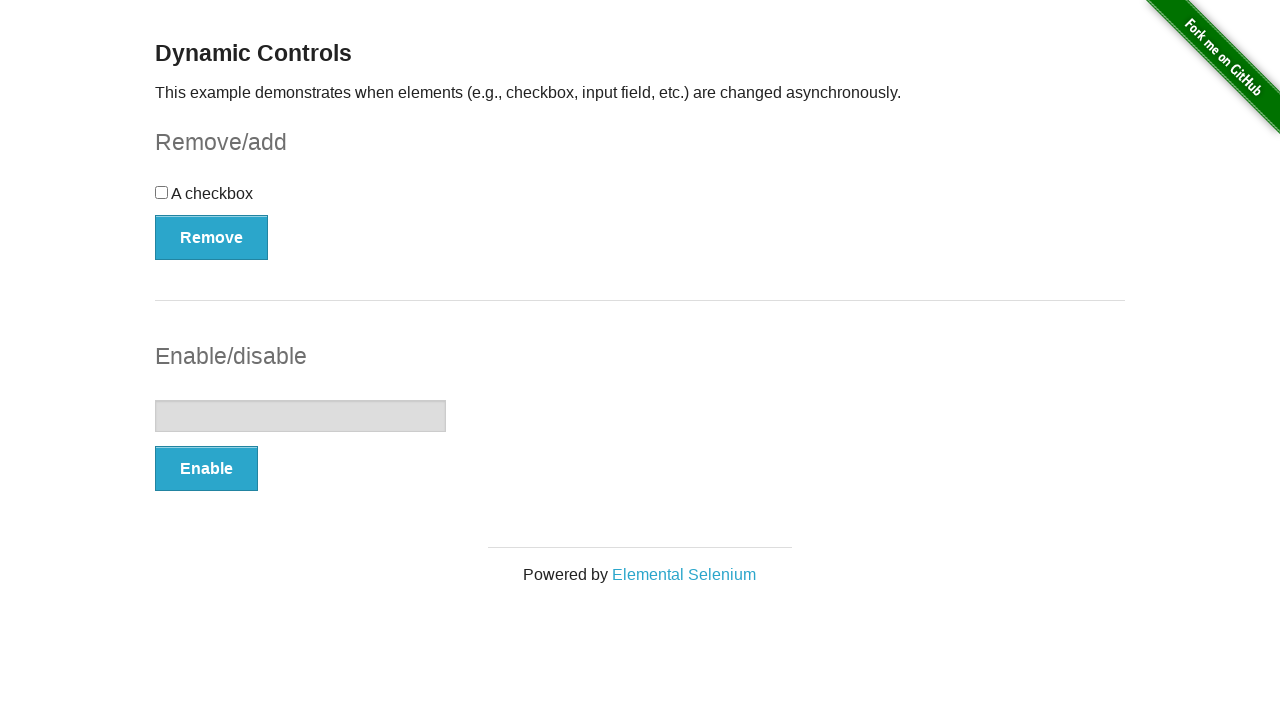

Clicked the Enable button at (206, 469) on #input-example button
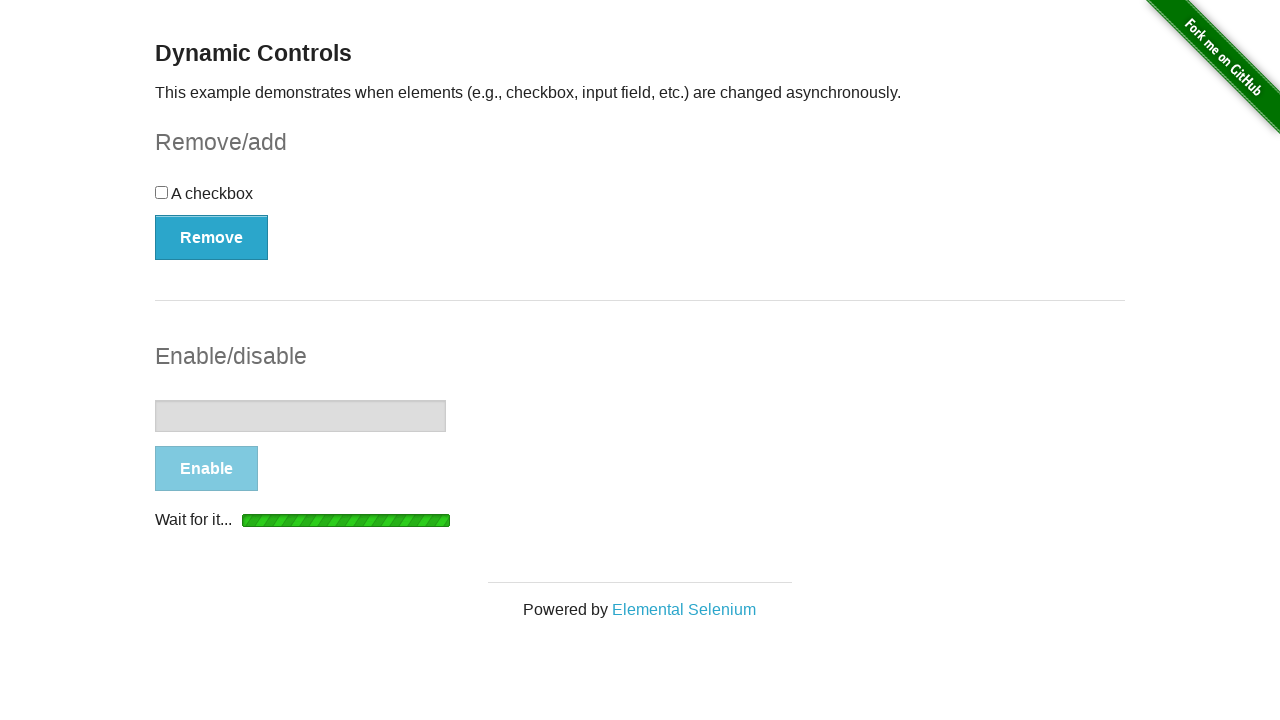

Loading indicator disappeared
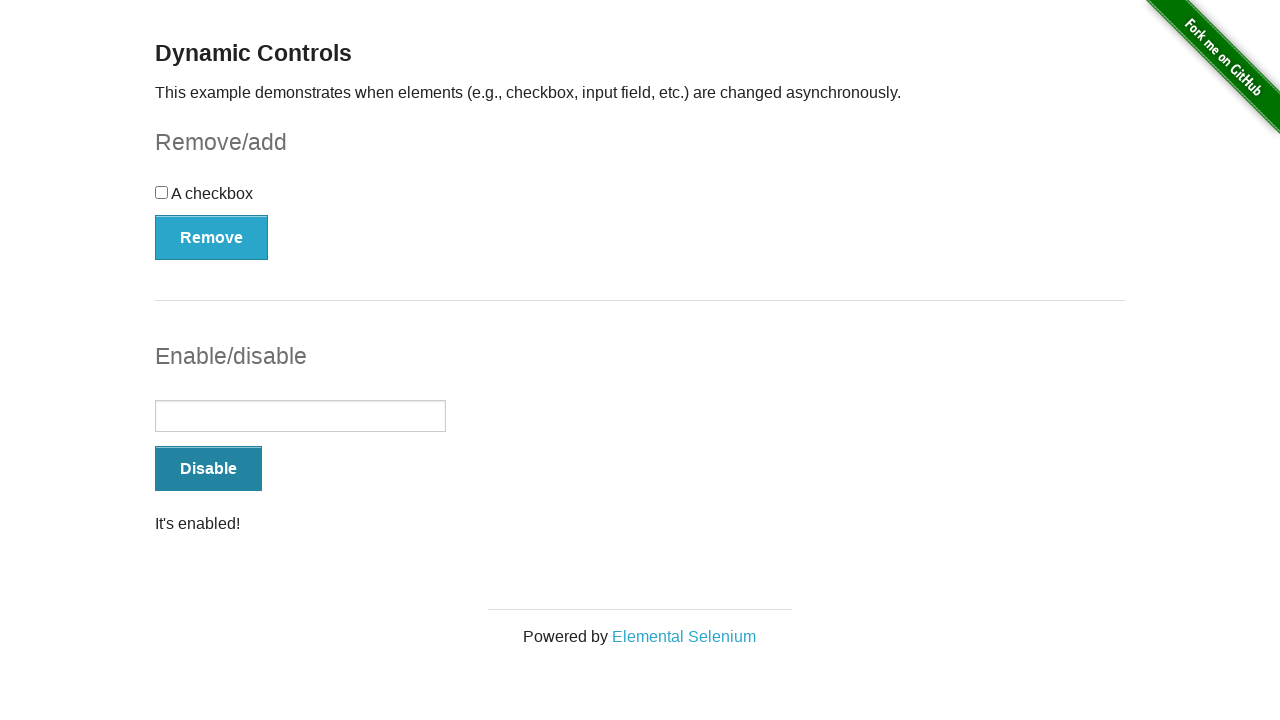

Retrieved message text: 'It's enabled!'
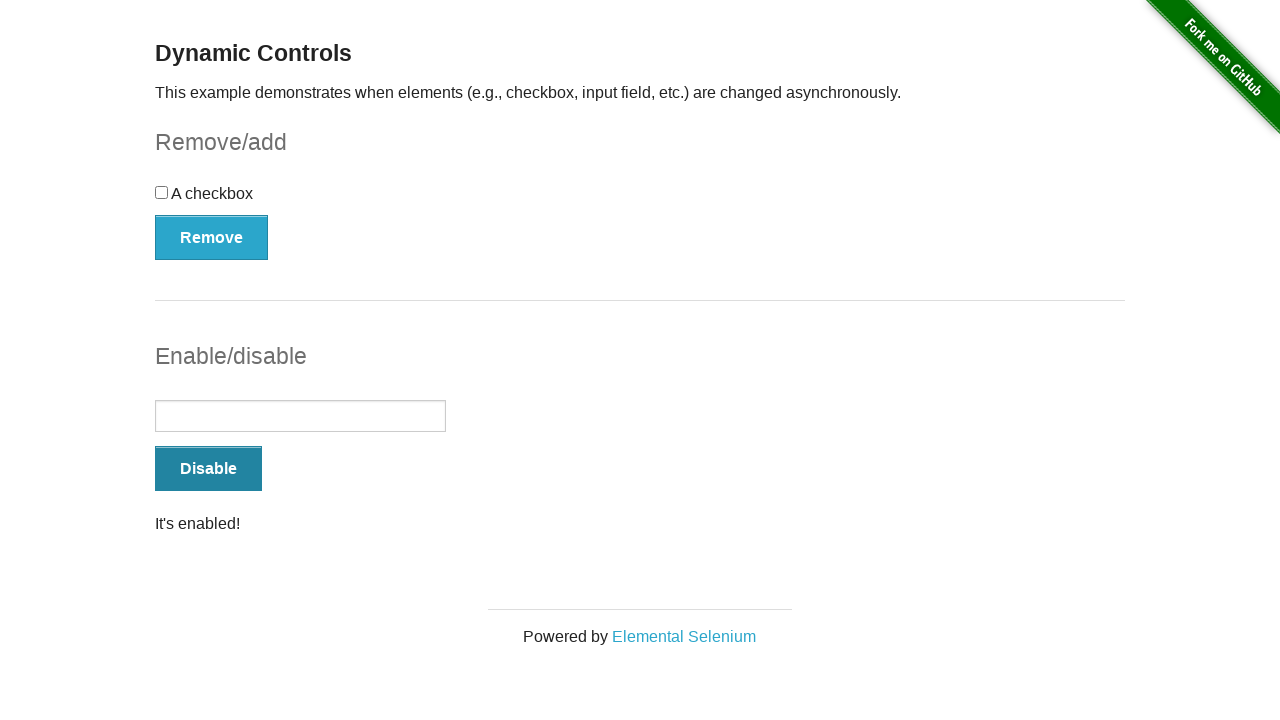

Verified message text is 'It's enabled!'
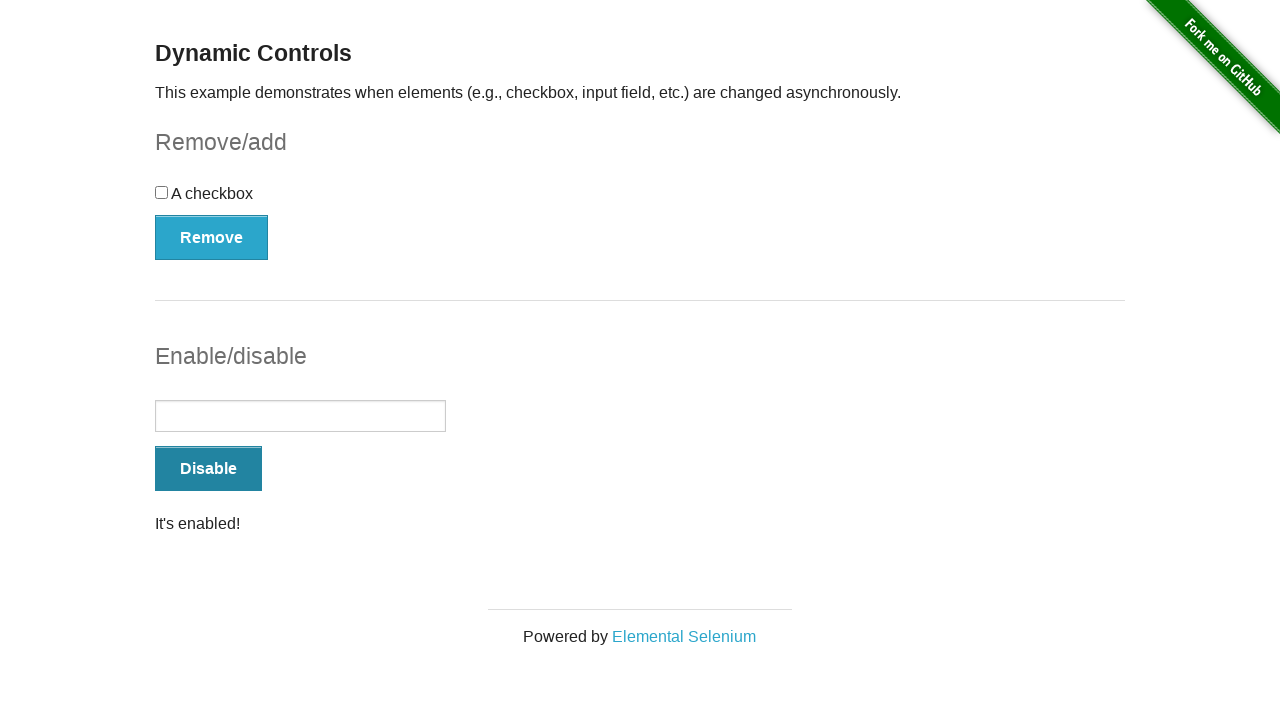

Verified input field is enabled
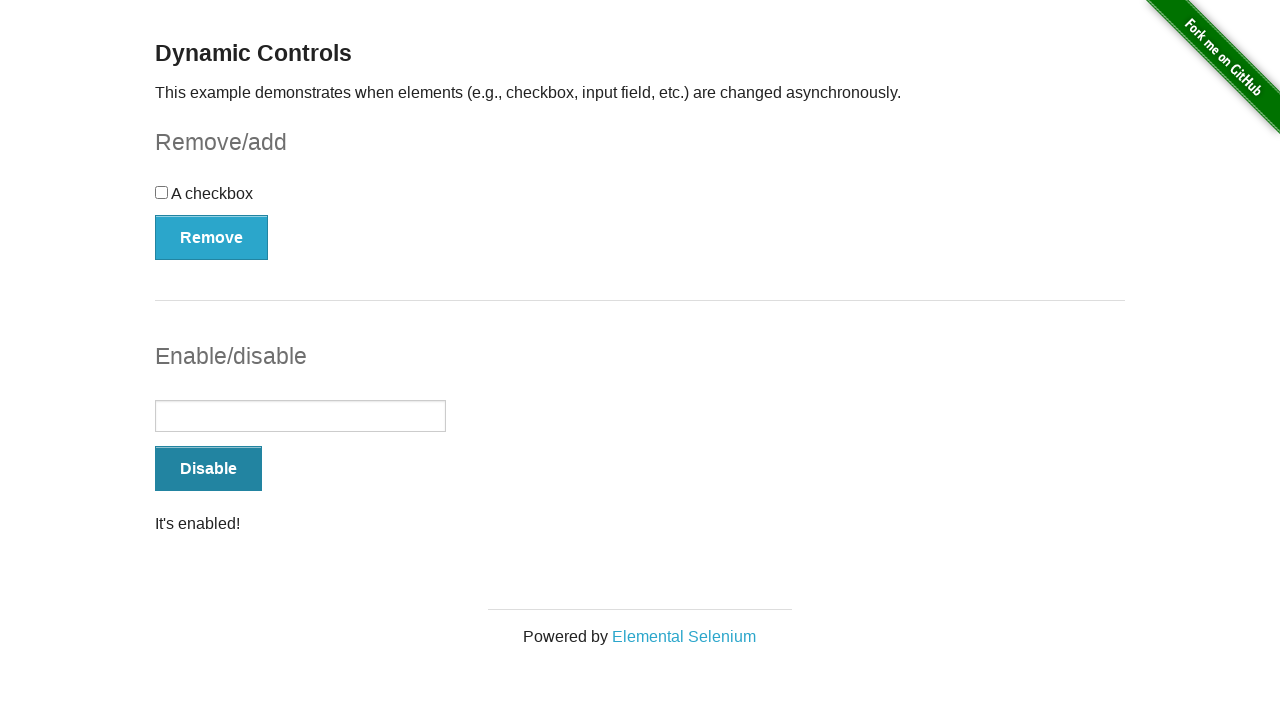

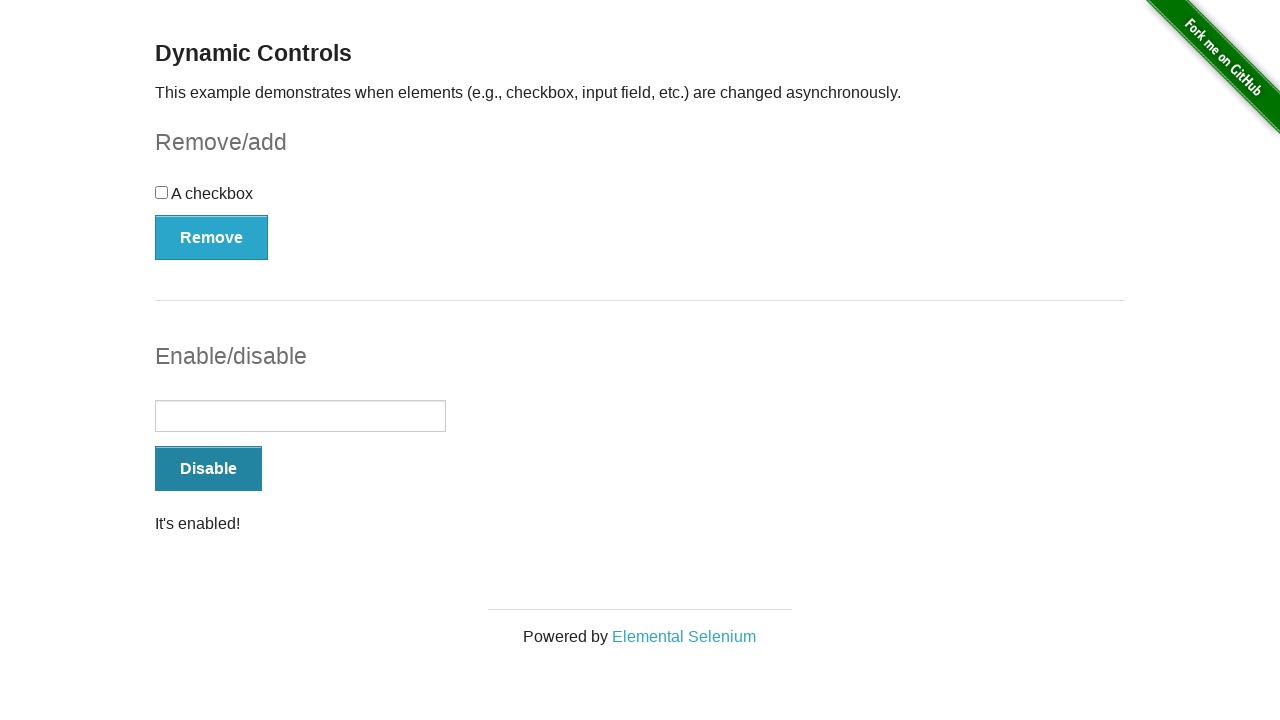